Navigates to Rediff mail login page and fills the password field with test data

Starting URL: https://mail.rediff.com/cgi-bin/login.cgi

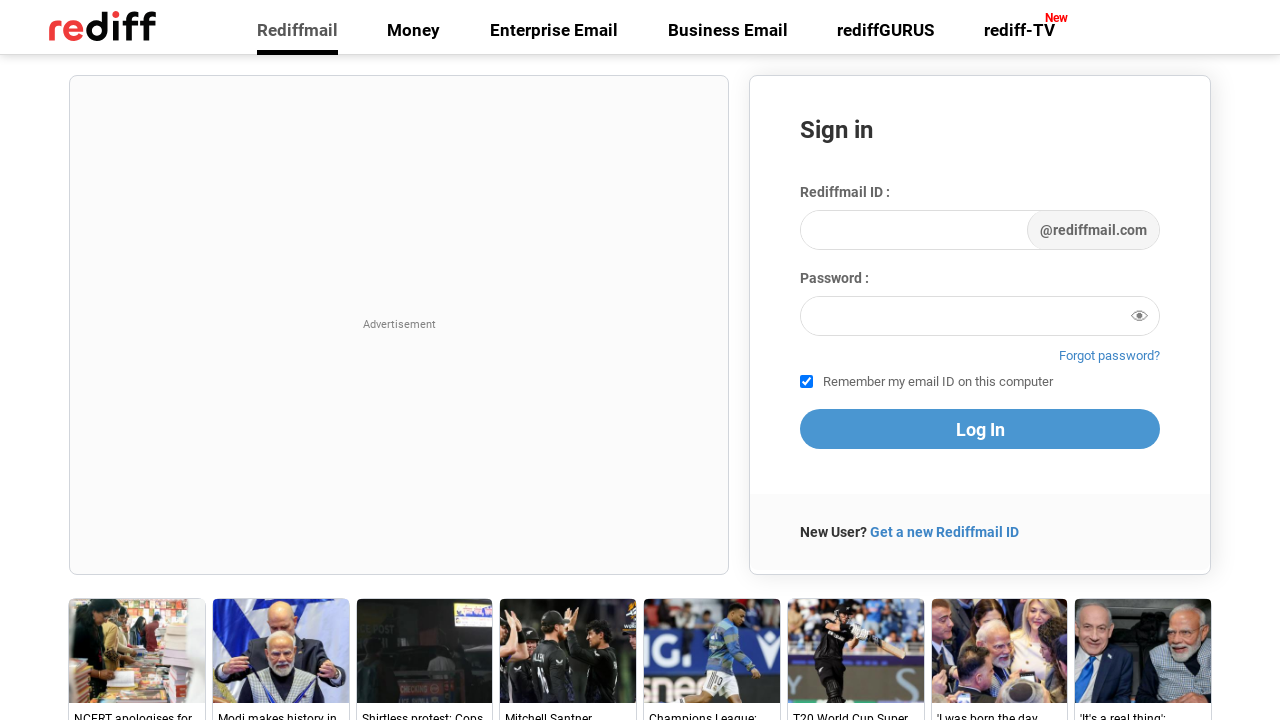

Filled password field with test data using relative XPath selector on //input[@type='password']
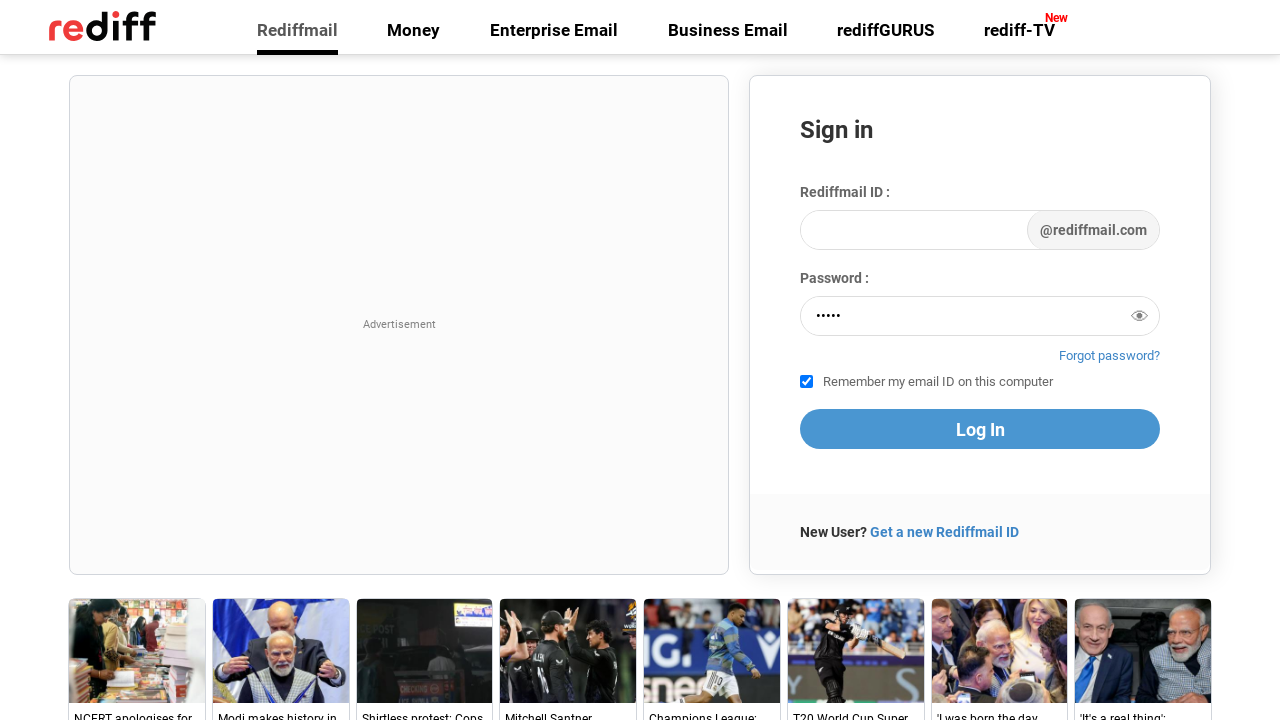

Waited 4 seconds to observe the result
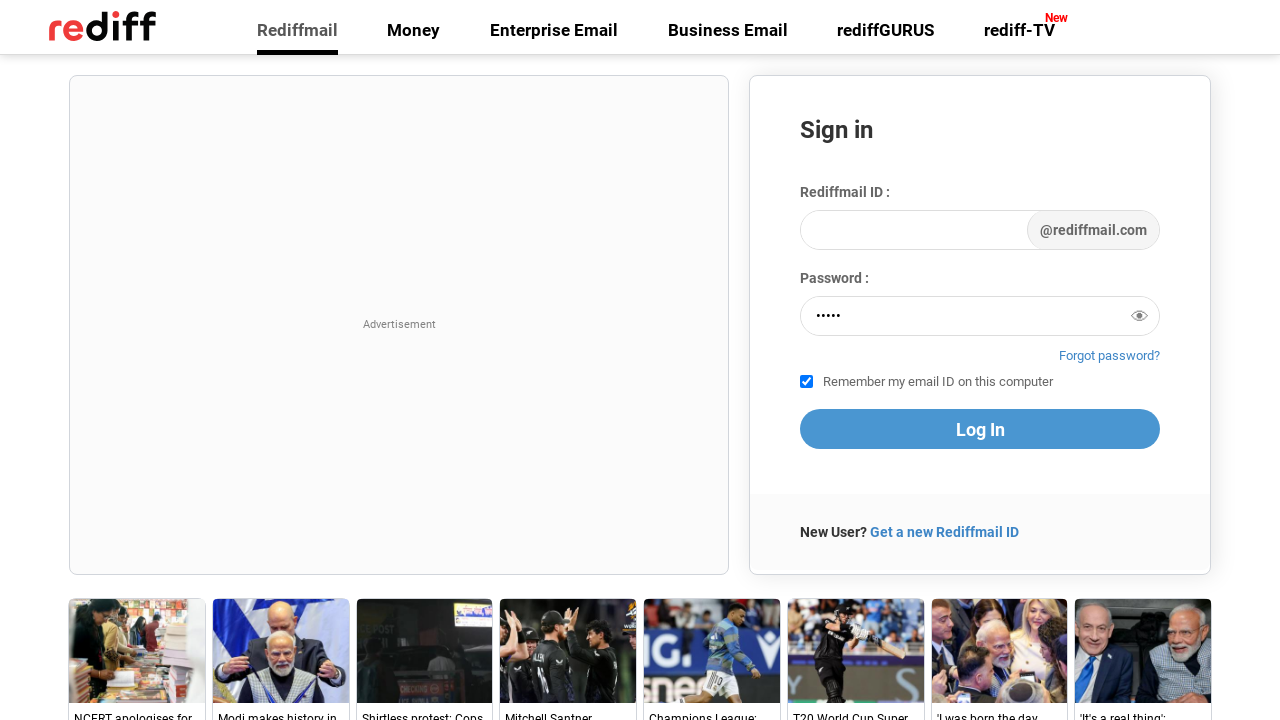

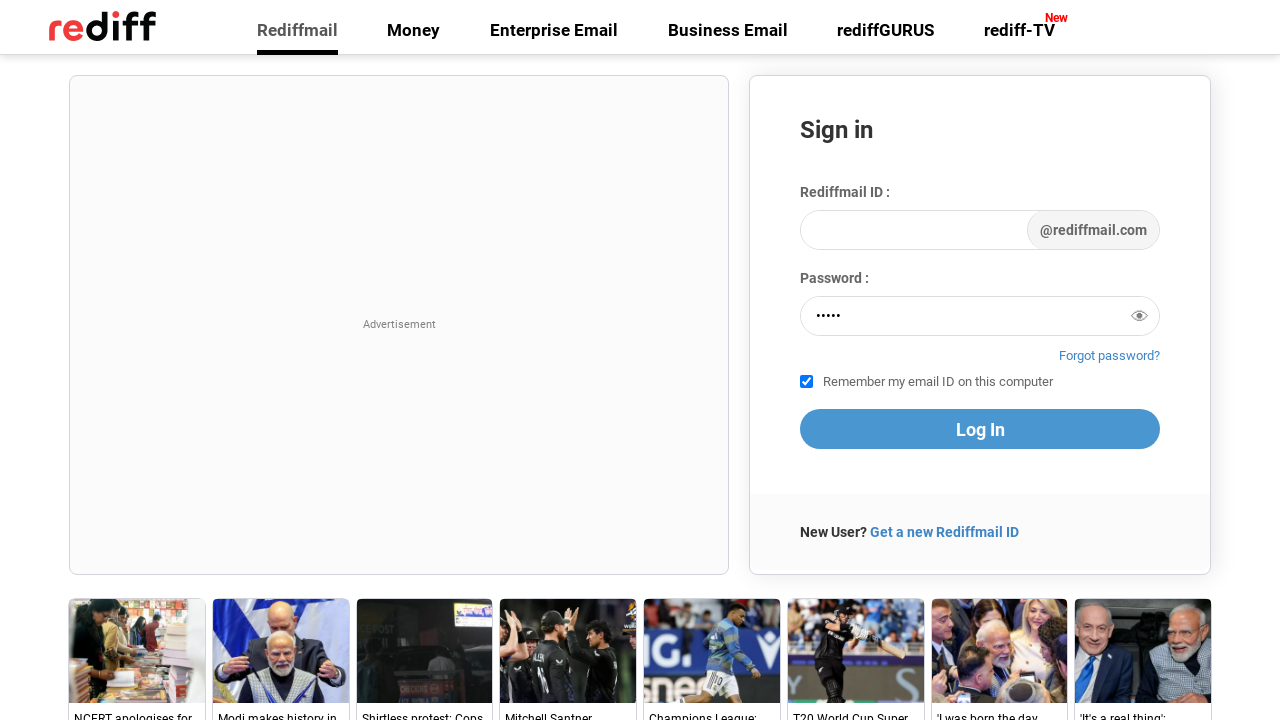